Verifies the Contact Us form fields are visible, fills out the form with test data, and submits it.

Starting URL: https://www.andreandson.com/

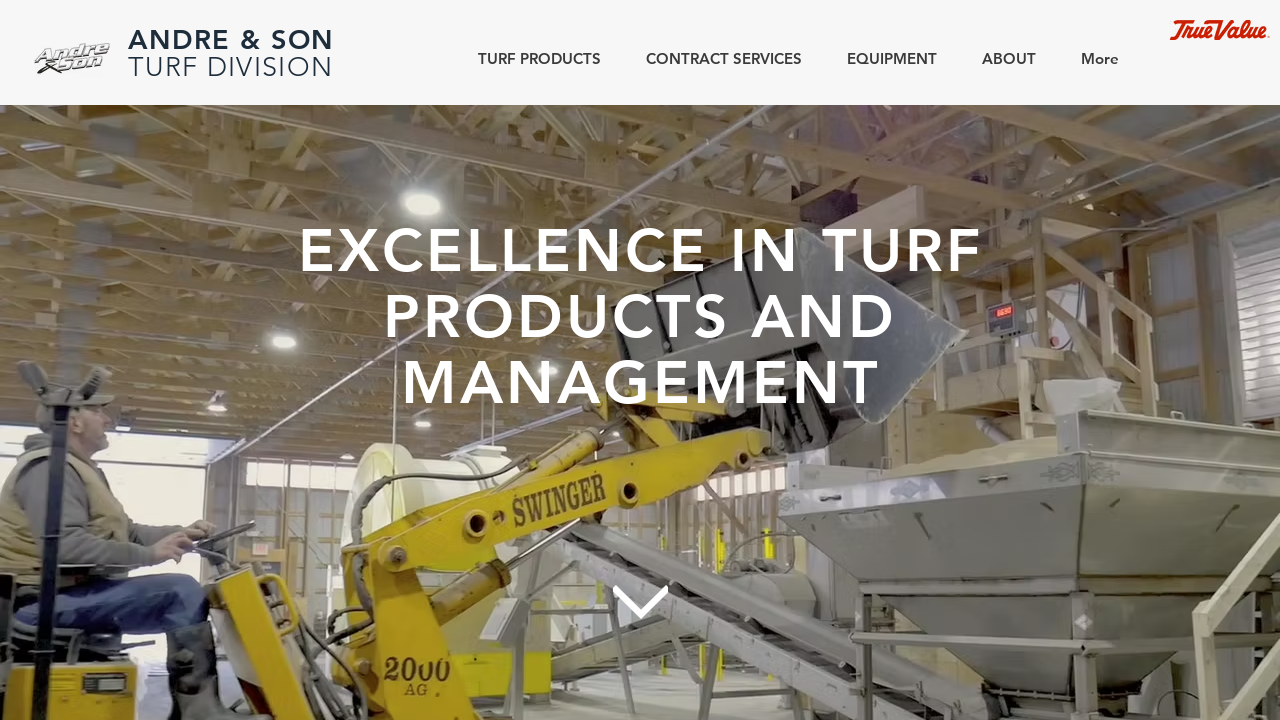

Scrolled to Contact Us heading
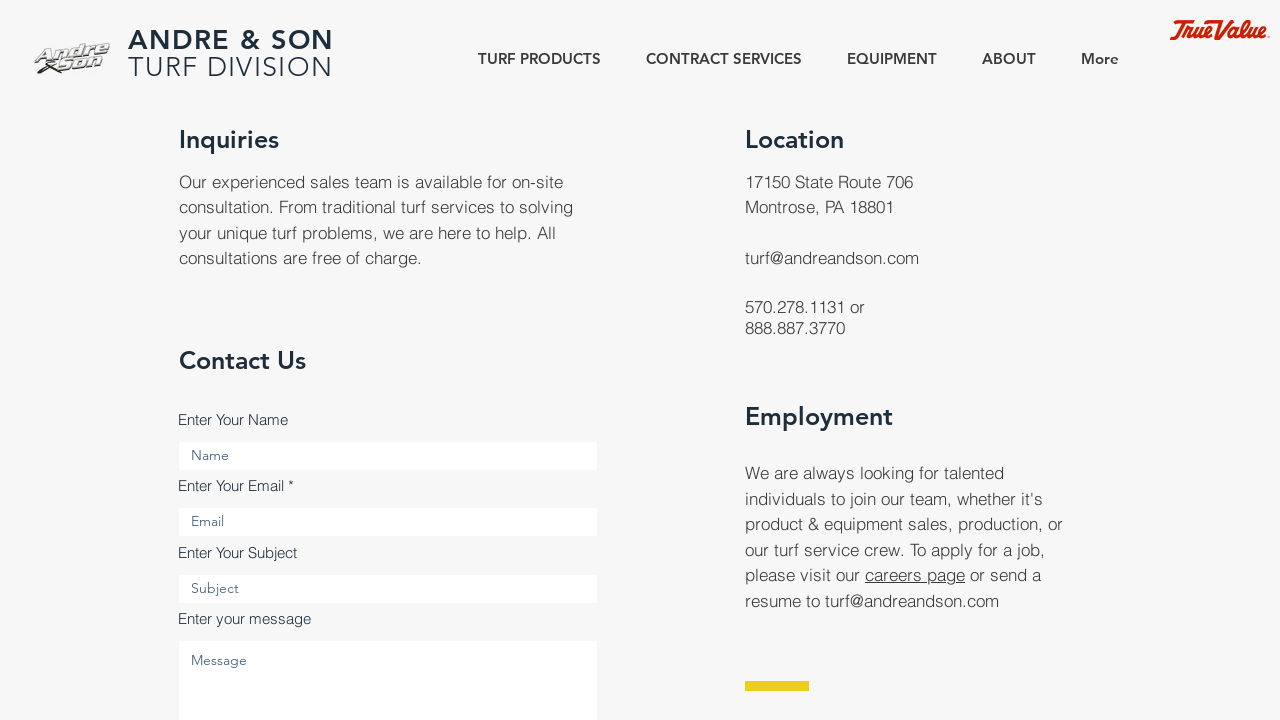

Verified 'Enter Your Name' label is visible
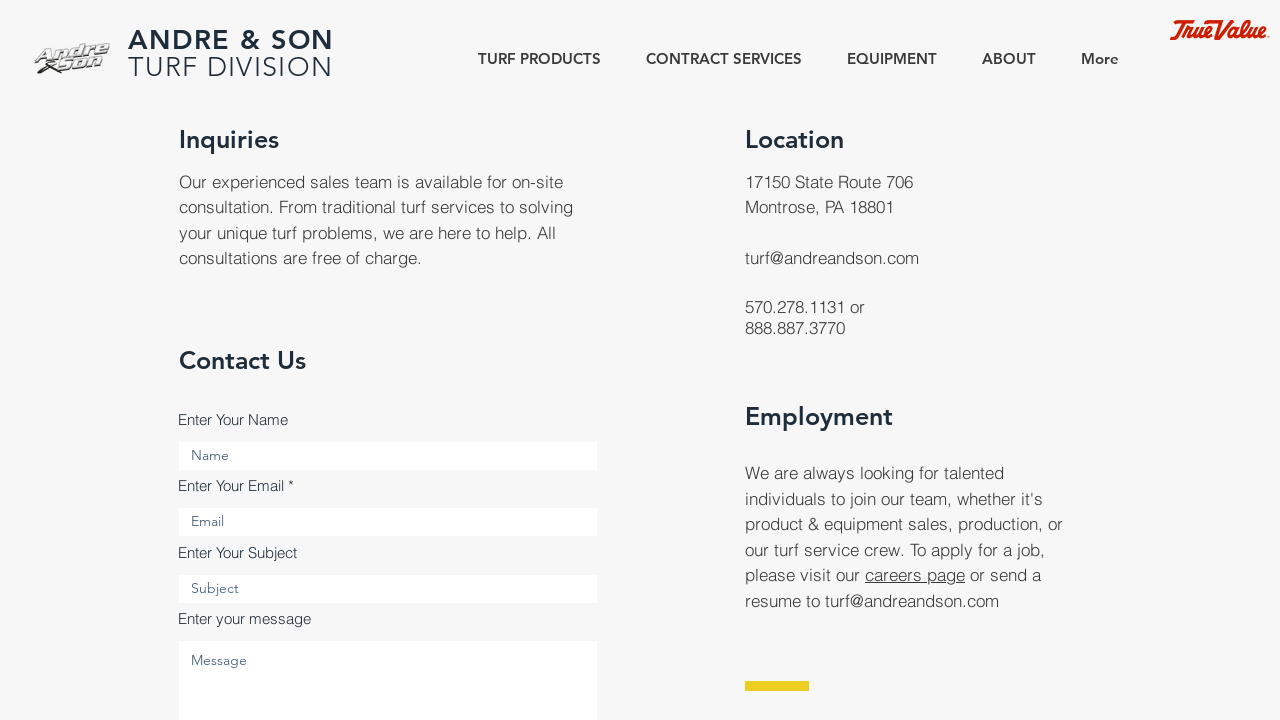

Verified 'Enter Your Email' label is visible
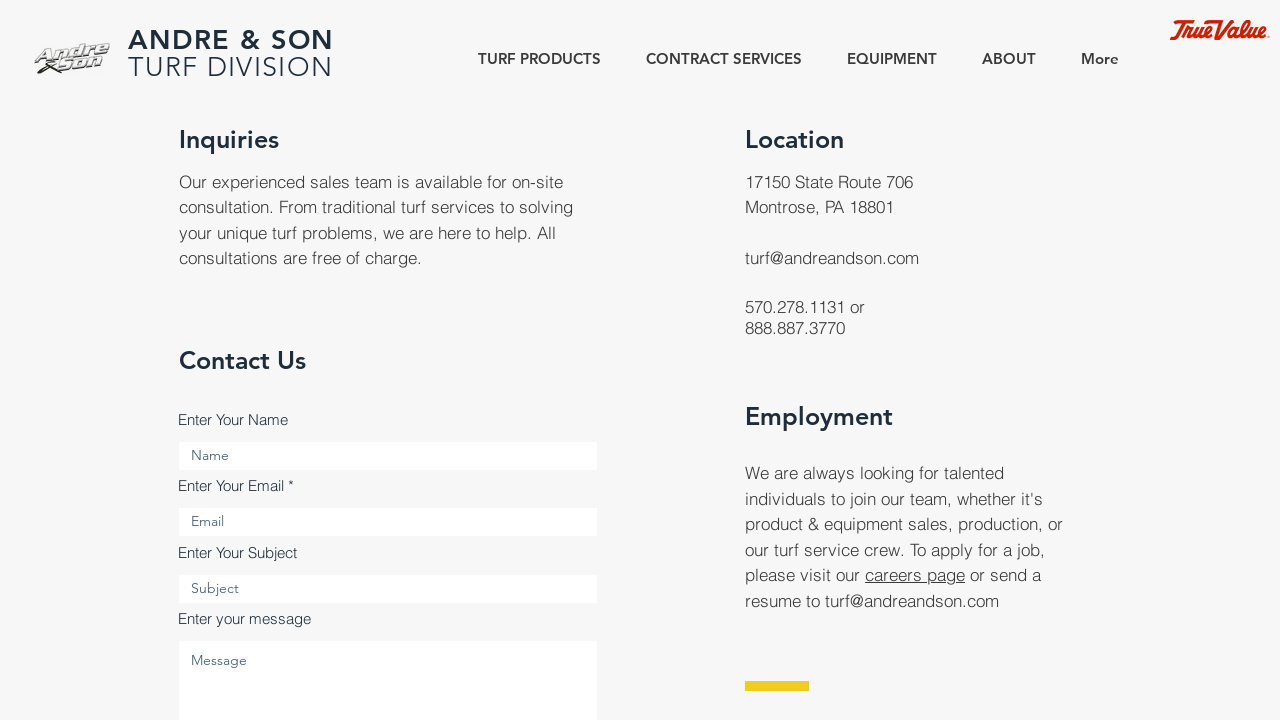

Verified 'Enter your message' label is visible
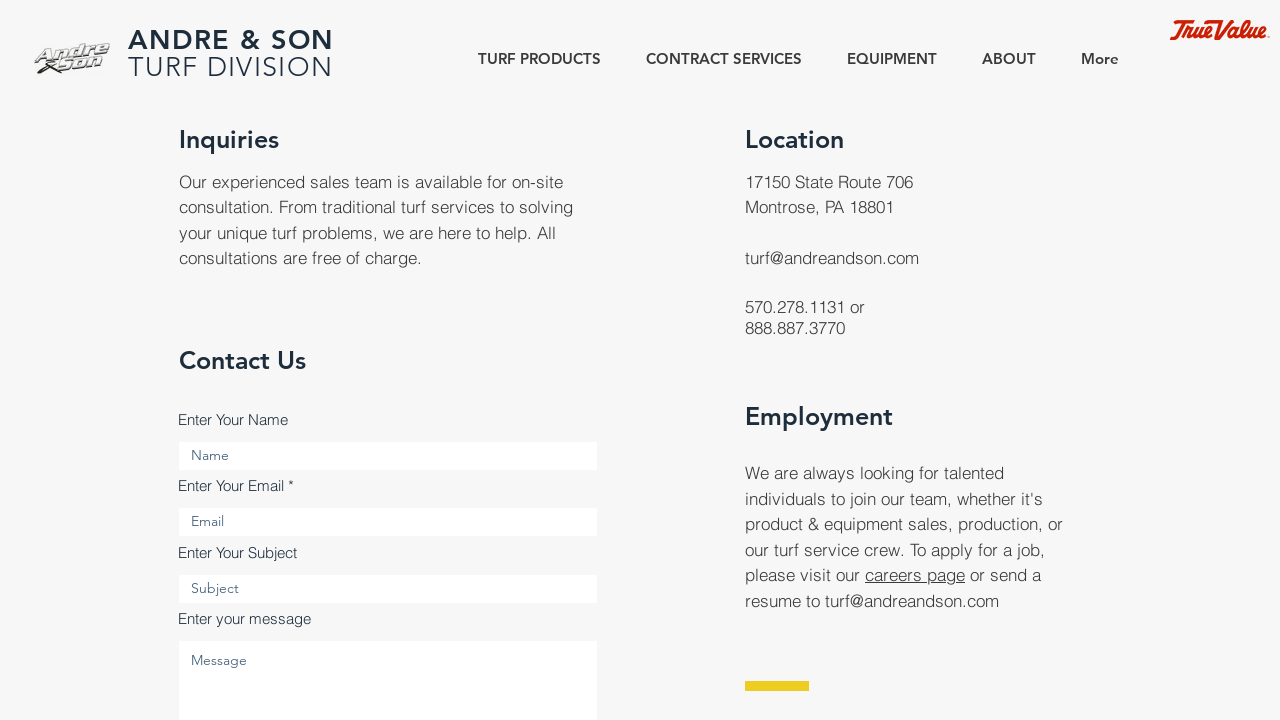

Located all Contact Us form fields (Name, Email, Subject, Message, Submit button)
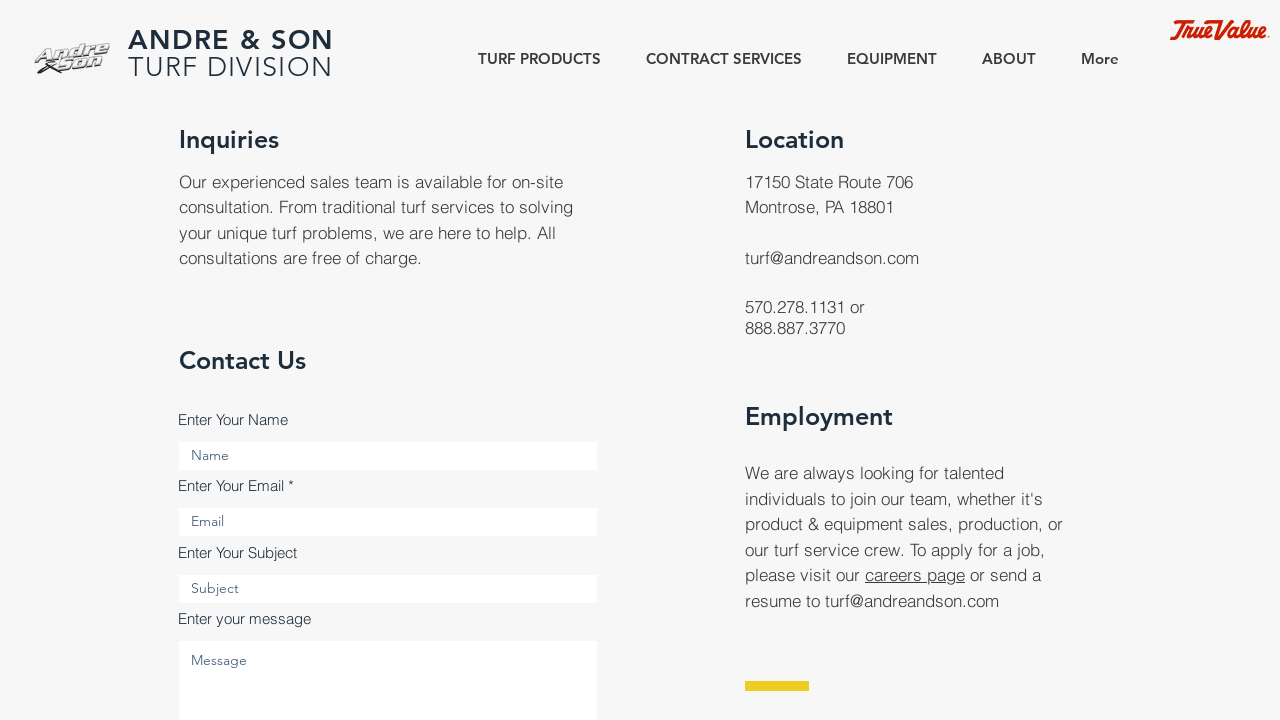

Filled Name field with 'Marcus Thompson' on internal:attr=[placeholder="Name"i]
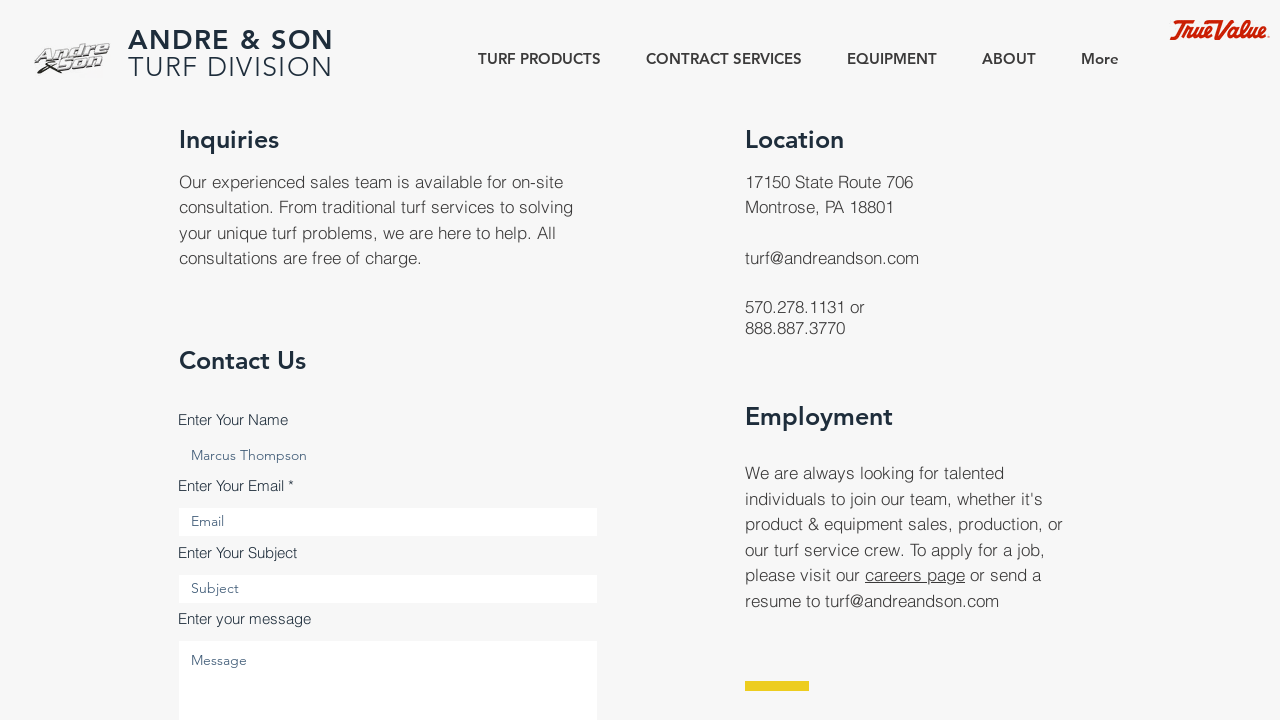

Filled Email field with 'marcus.thompson@testmail.com' on internal:attr=[placeholder="Email"i]
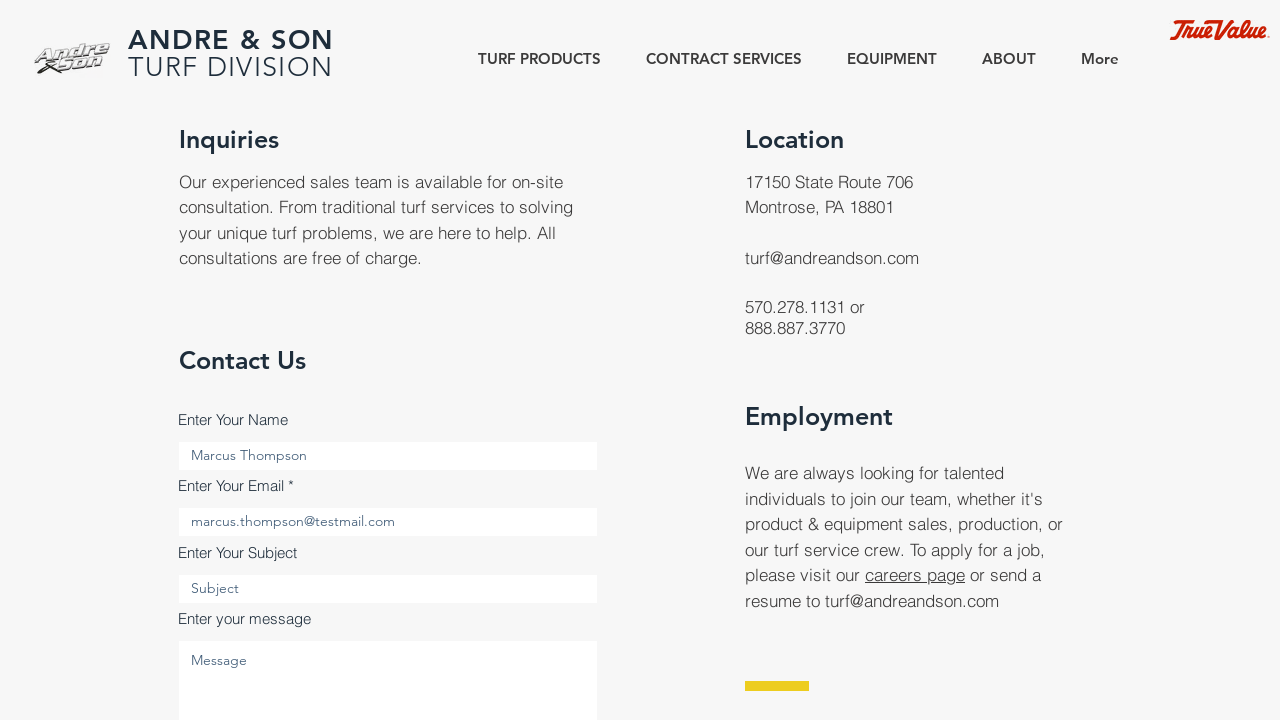

Filled Subject field with 'General Inquiry' on internal:attr=[placeholder="Subject"i]
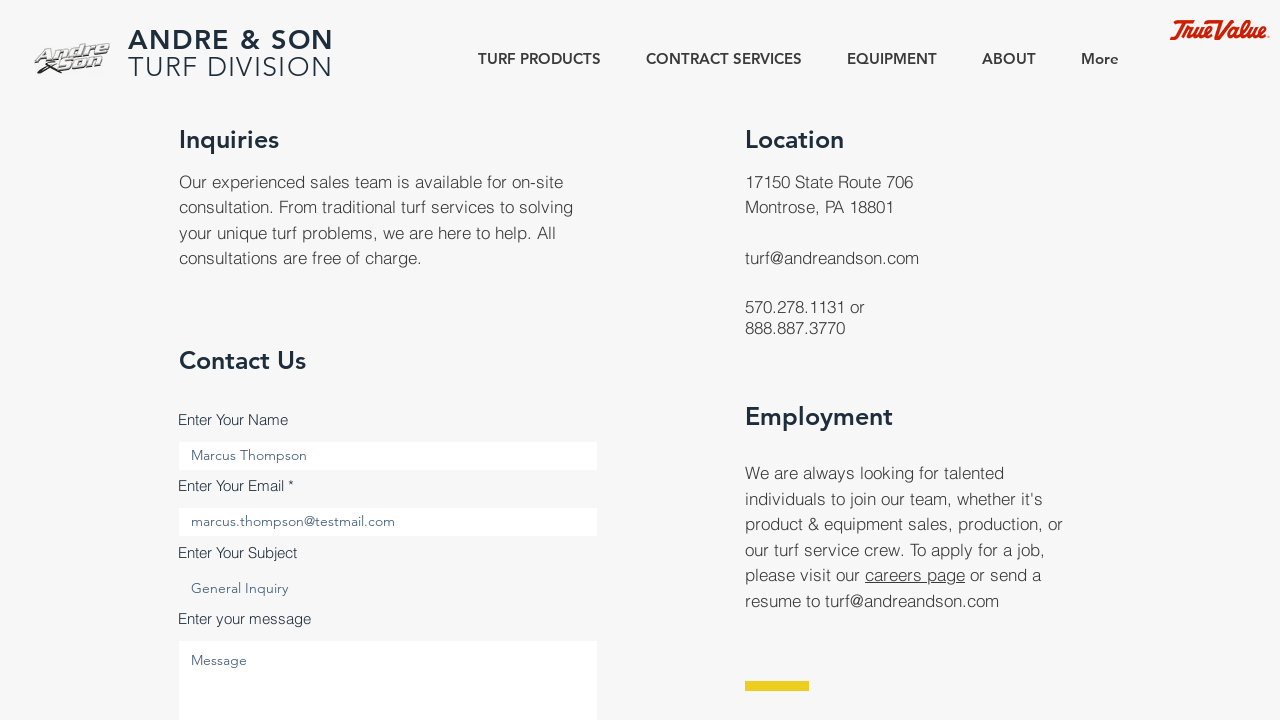

Filled Message field with test message on internal:attr=[placeholder="Message"i]
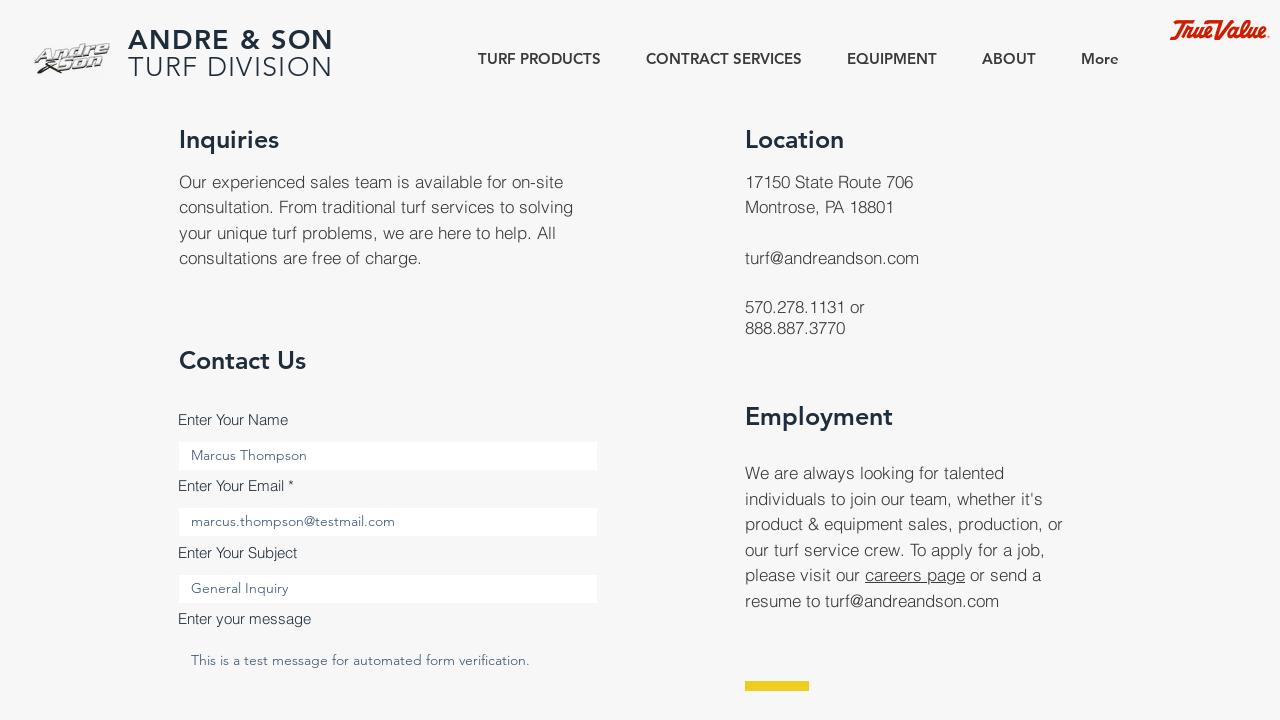

Clicked Submit button to submit Contact Us form at (524, 360) on internal:role=button[name="Submit"i]
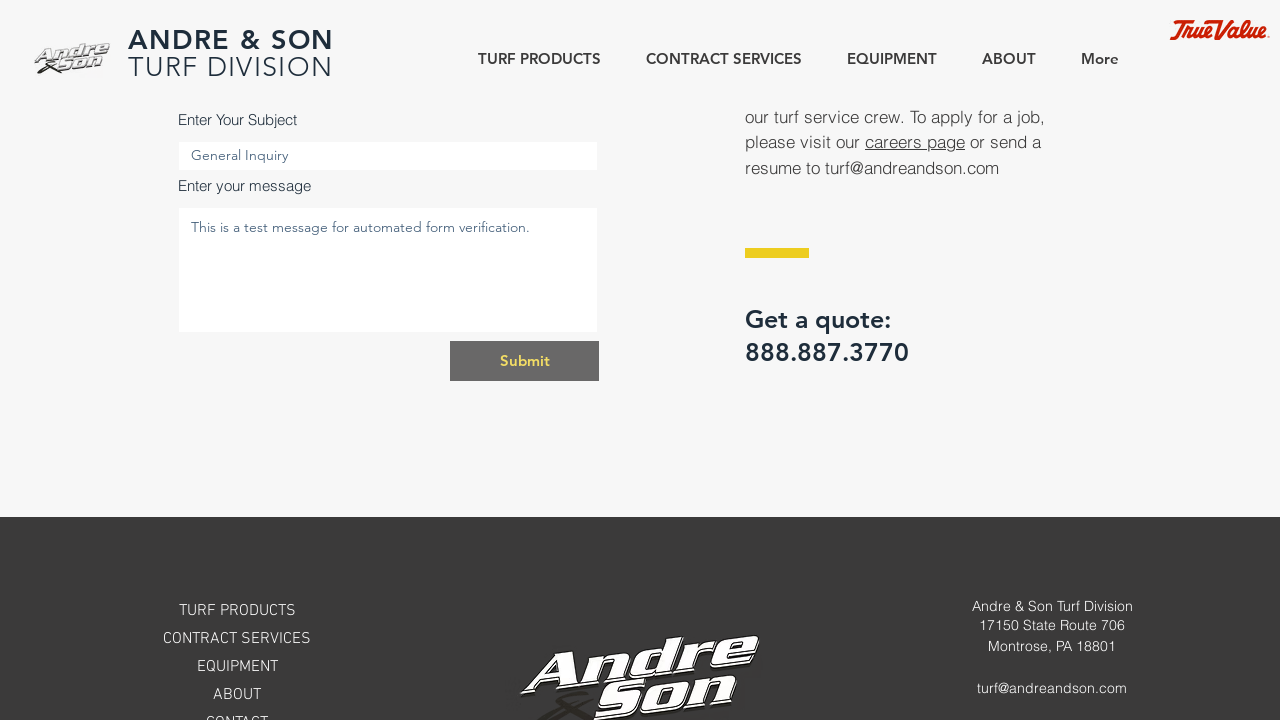

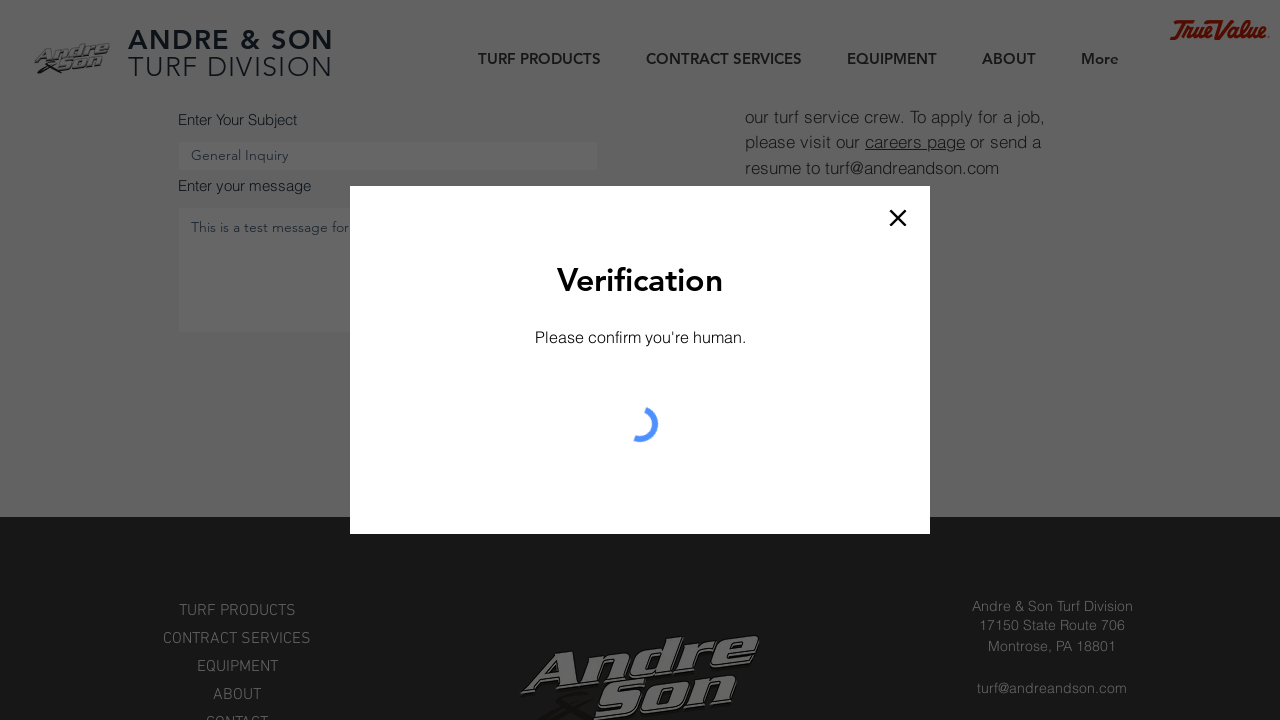